Navigates to CRM Pro homepage and clicks on the Pricing link using JavaScript execution

Starting URL: https://classic.crmpro.com/index.html

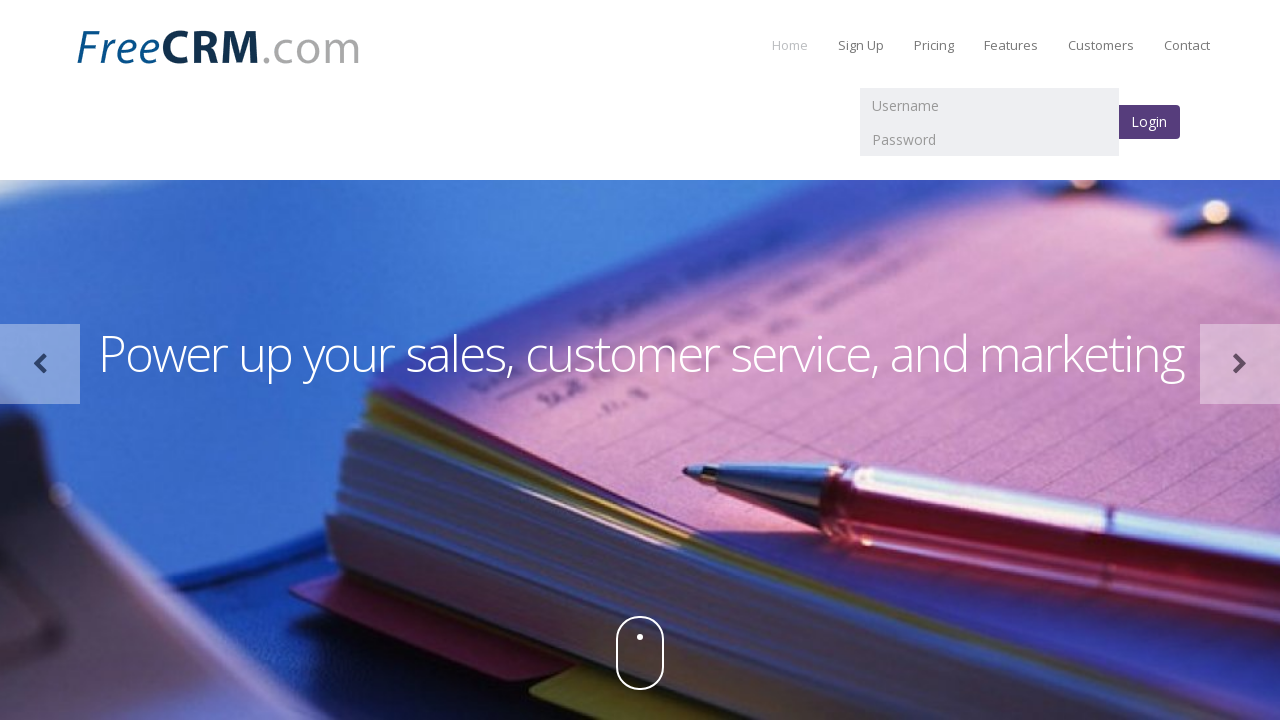

Navigated to CRM Pro homepage
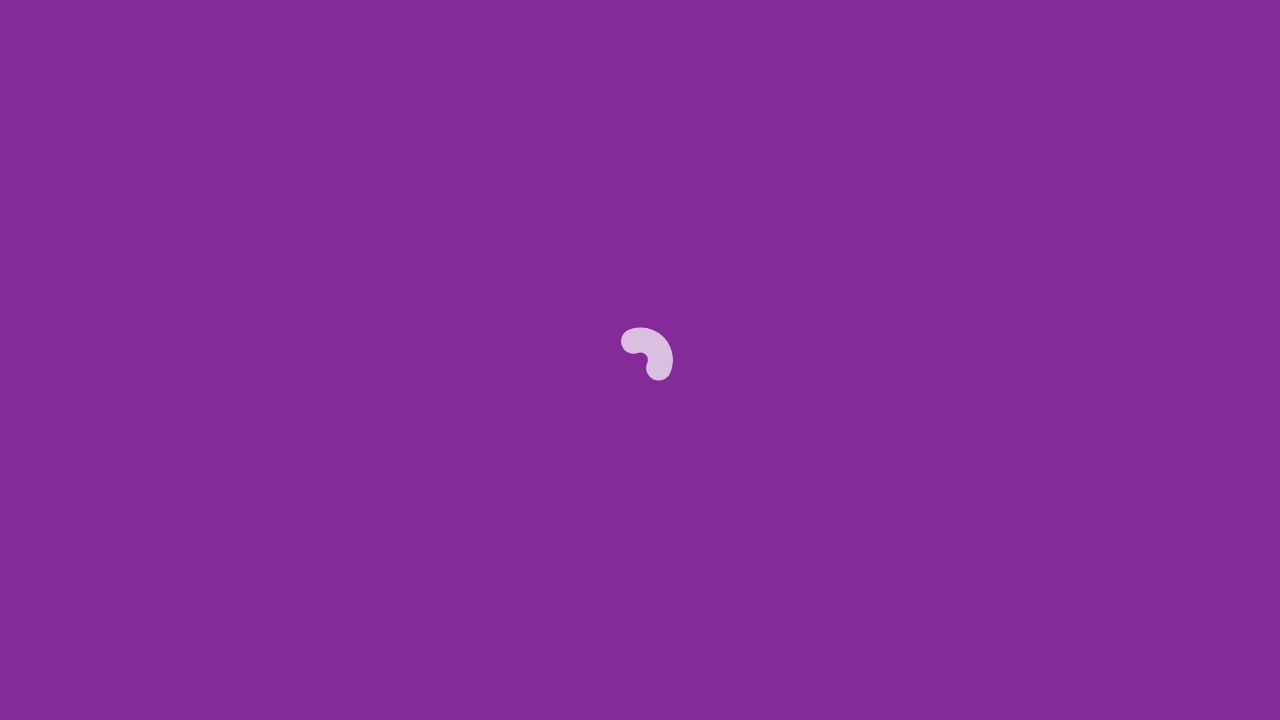

Located Pricing link element
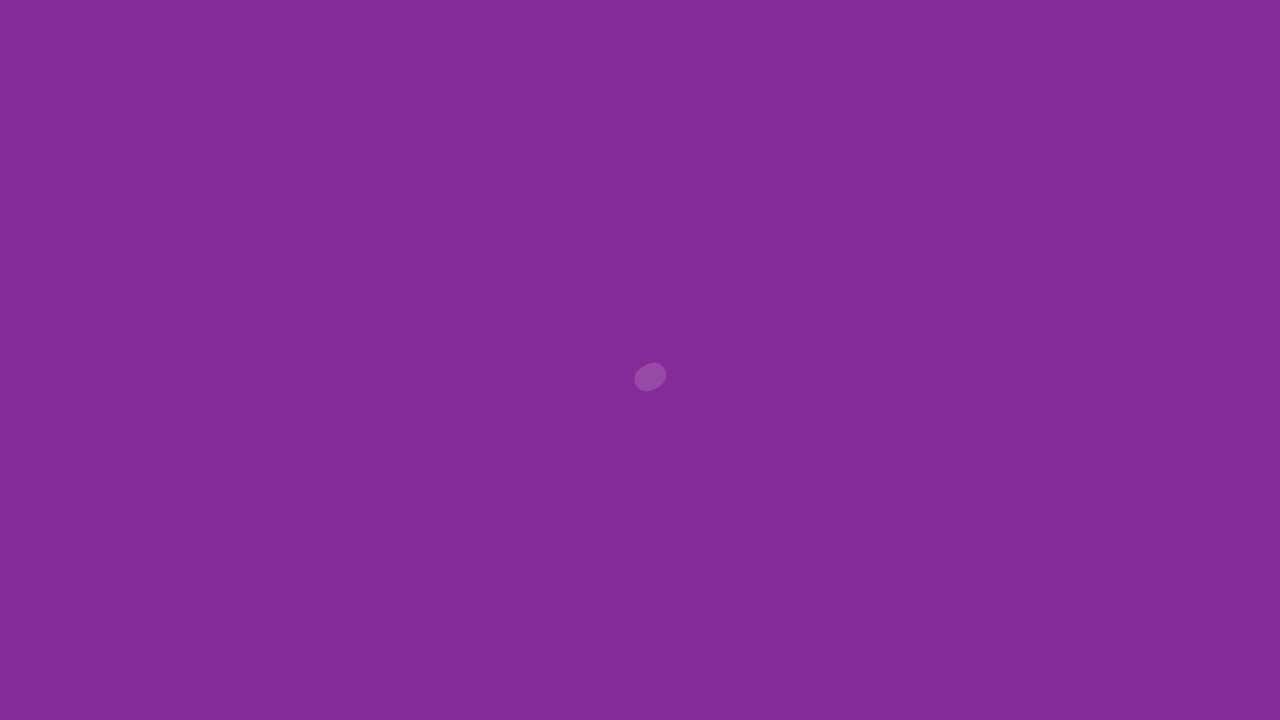

Clicked Pricing link using JavaScript execution
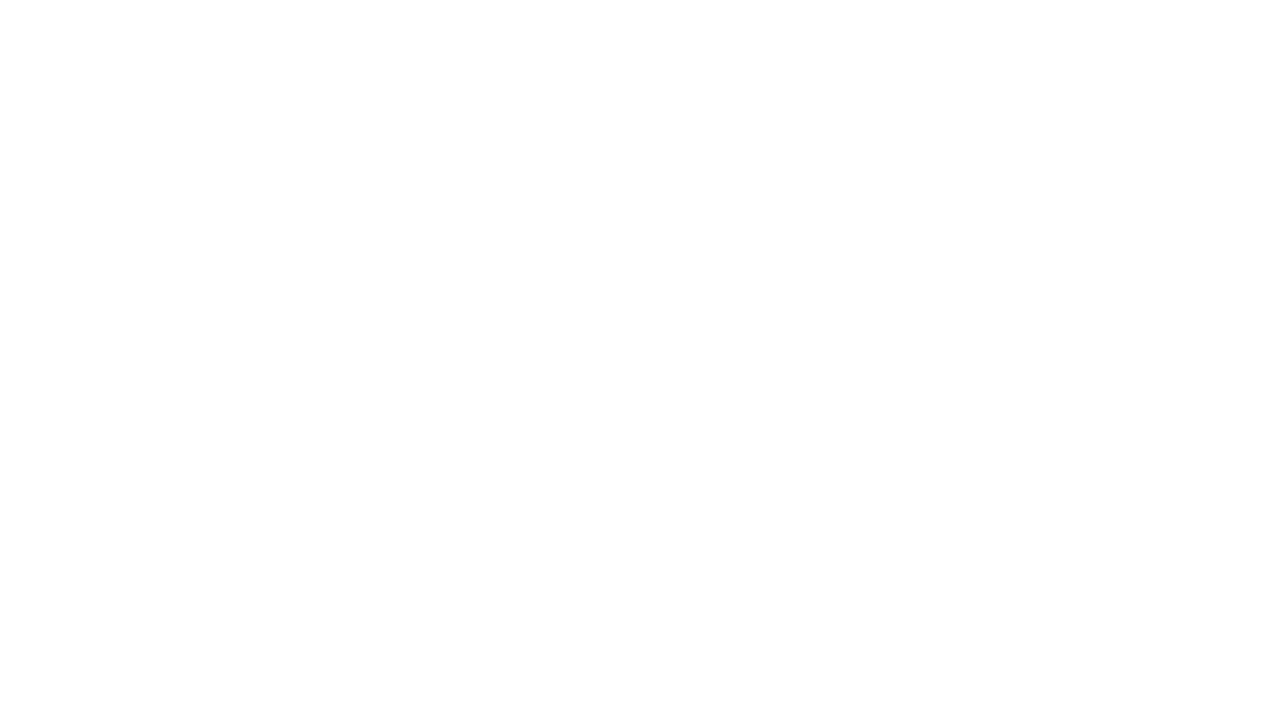

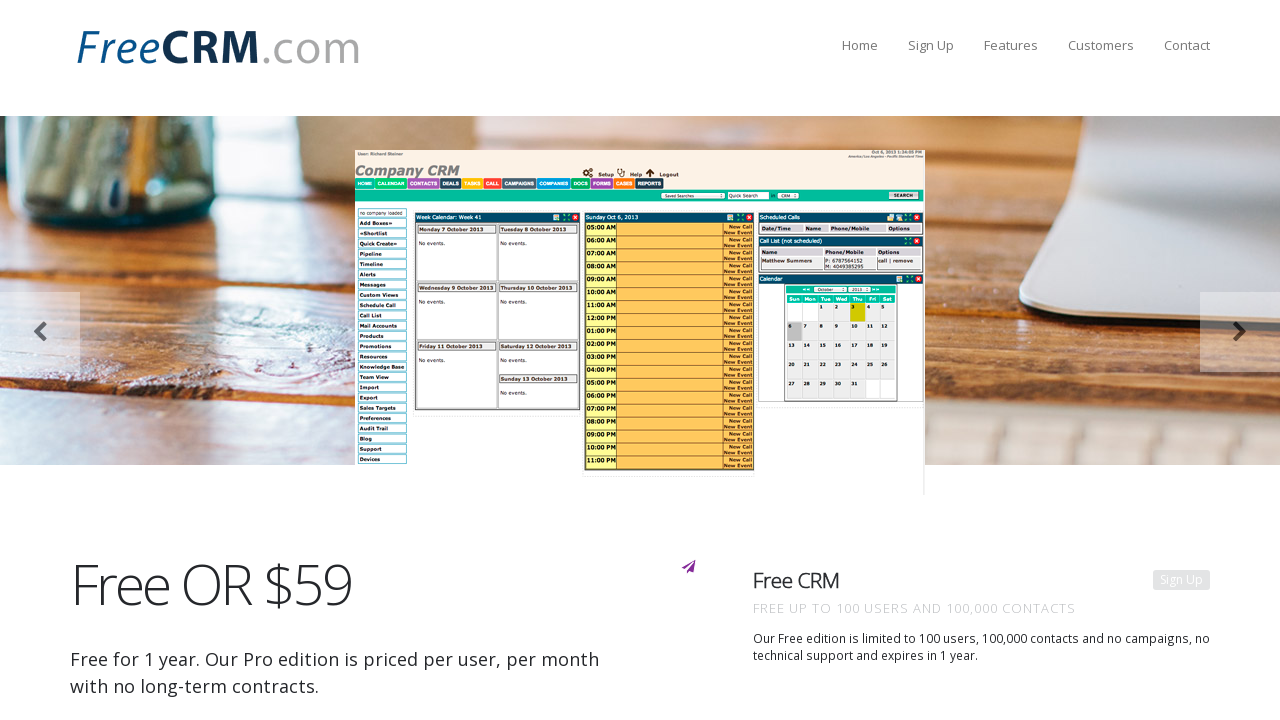